Navigates to multiple cryptocurrency price chart pages on CoinGecko and interacts with dropdown menus by clicking dropdown toggle buttons and dropdown items.

Starting URL: https://www.coingecko.com/en/price_charts/litecoin/eur

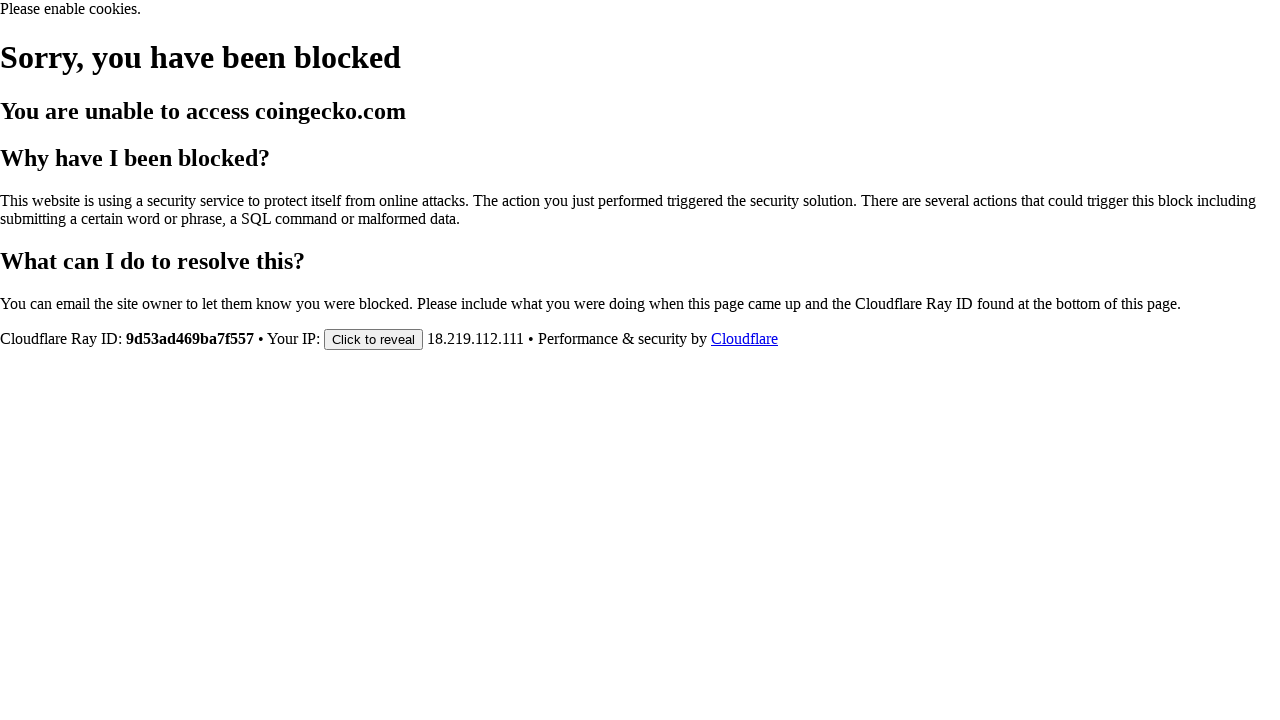

Located all dropdown toggle buttons on Litecoin EUR price chart
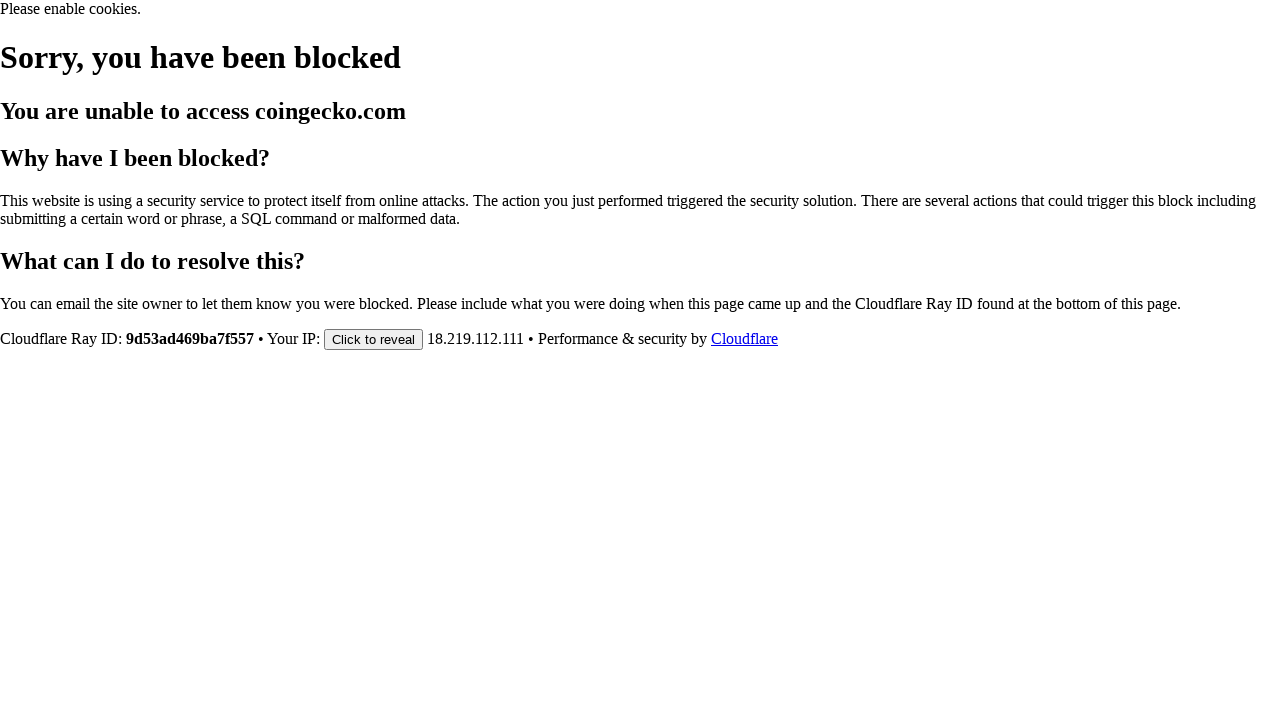

Found 0 dropdown toggle buttons
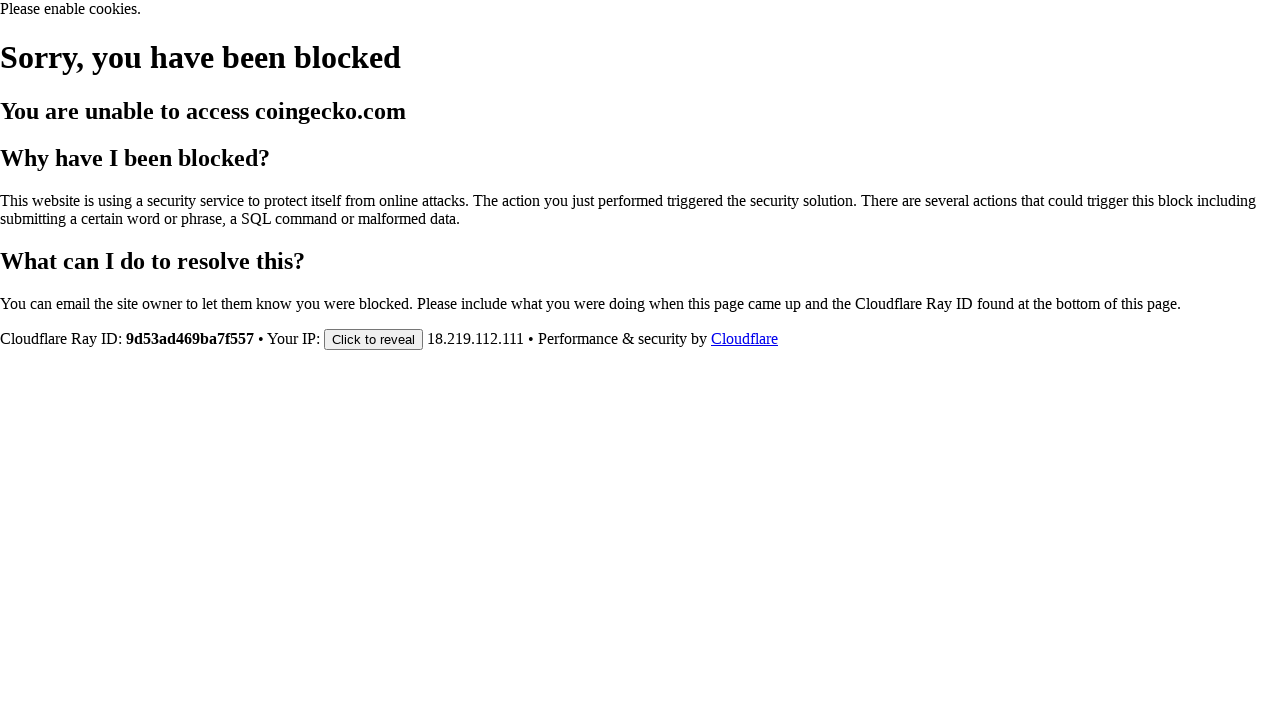

Located all dropdown items on current page
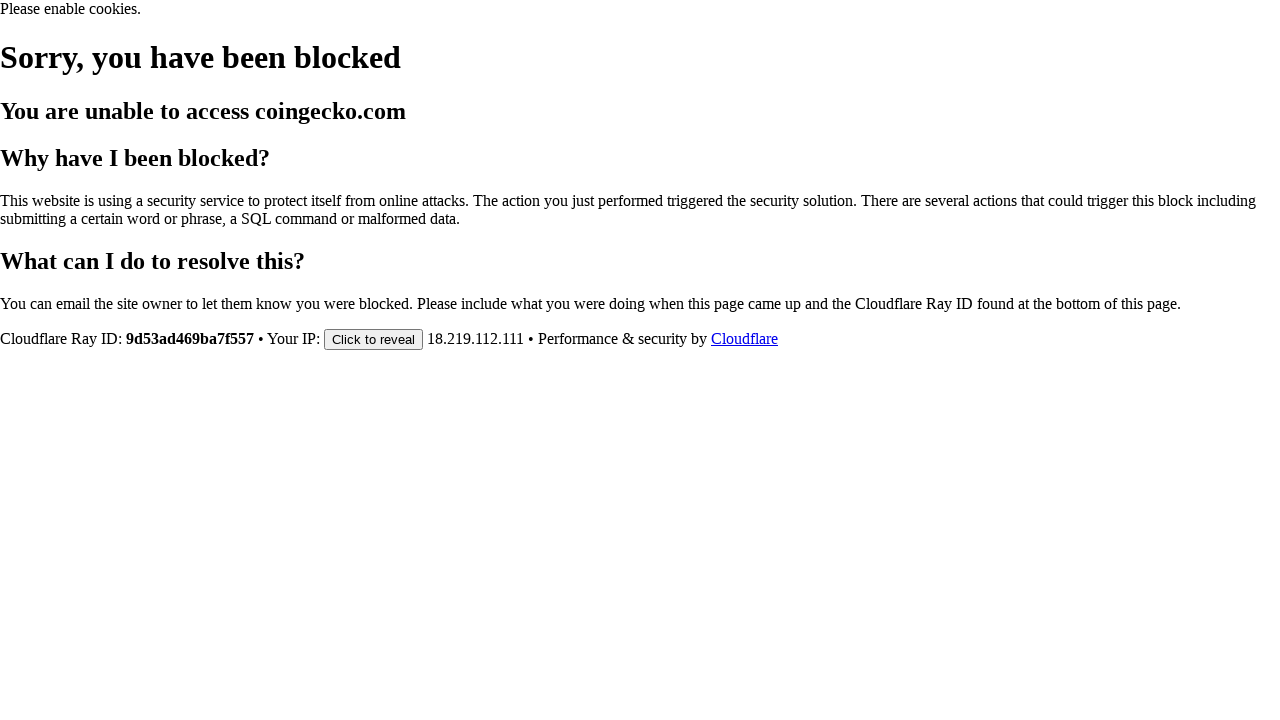

Found 0 dropdown items
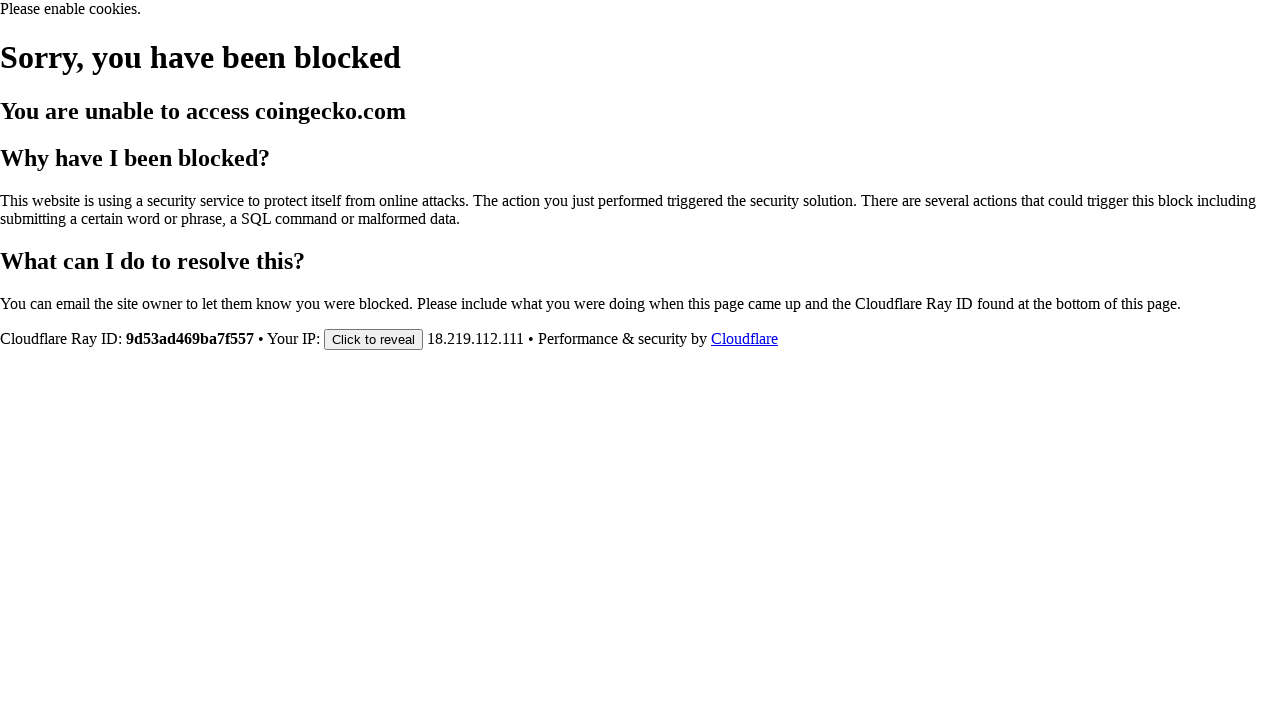

Navigated to https://www.coingecko.com/en/price_charts/bitcoin/eur
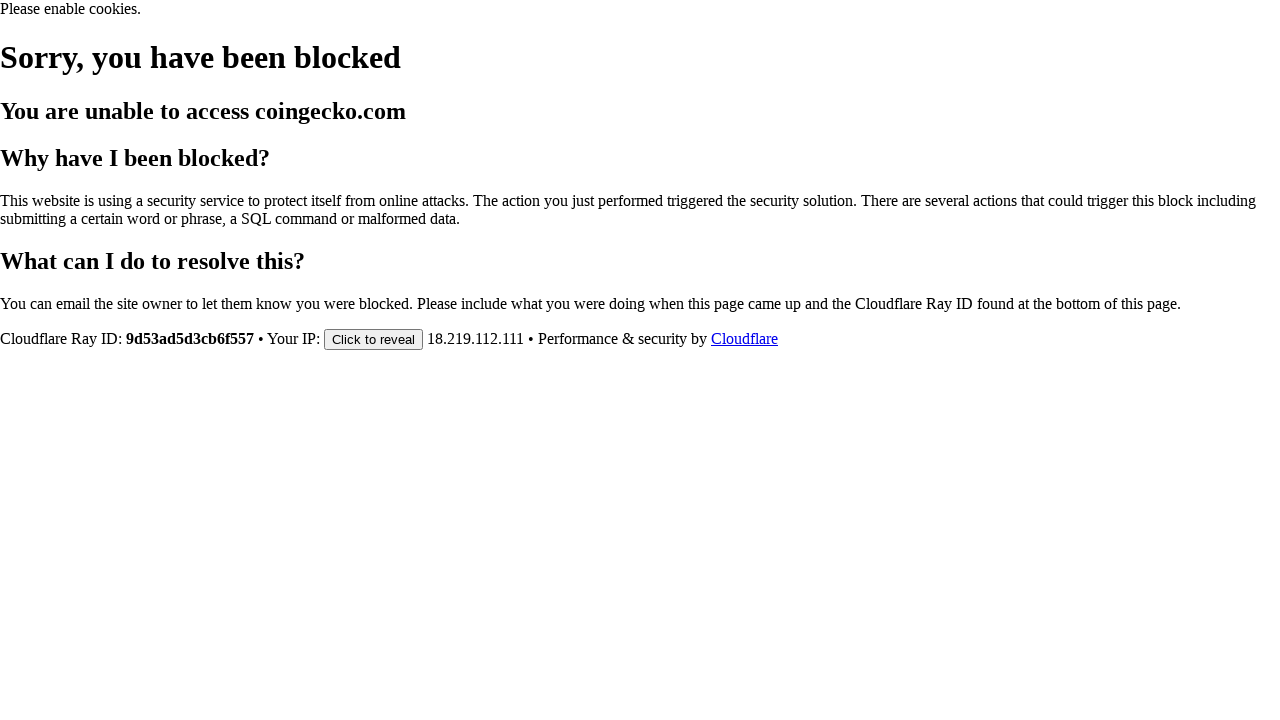

Waited for page to reach networkidle state
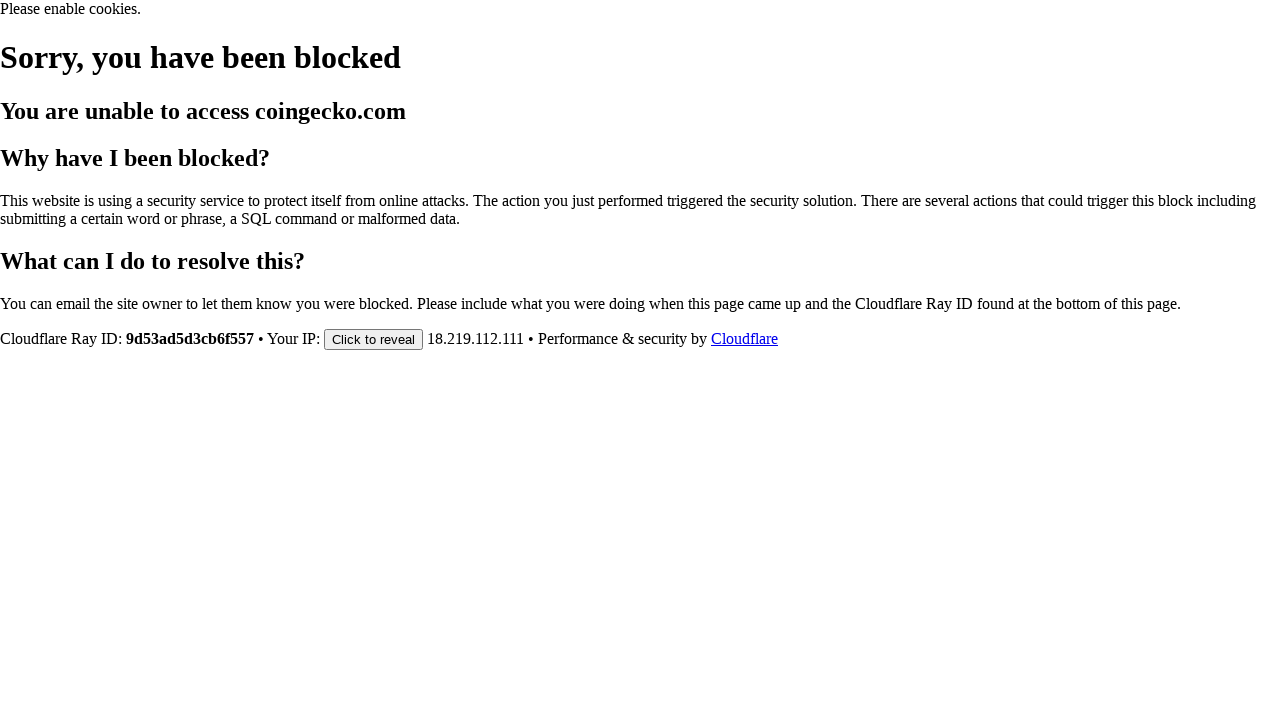

Located all dropdown toggle buttons on current page
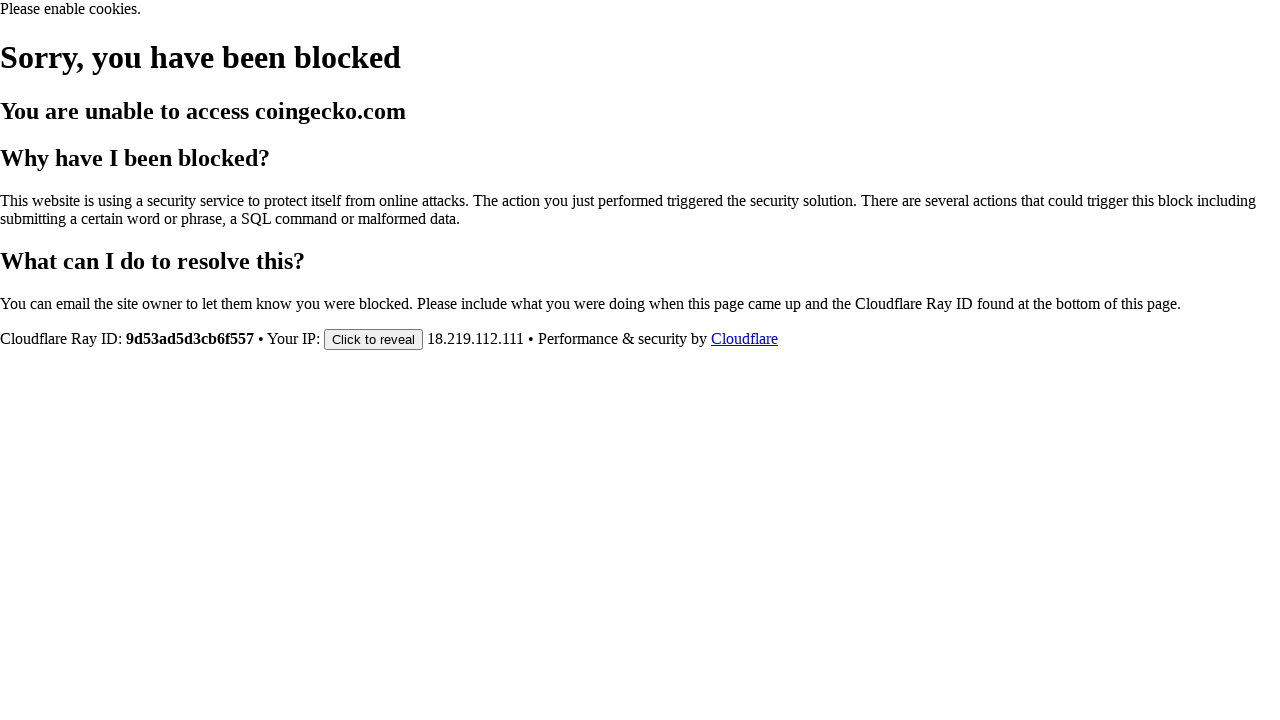

Found 0 dropdown toggle buttons on current page
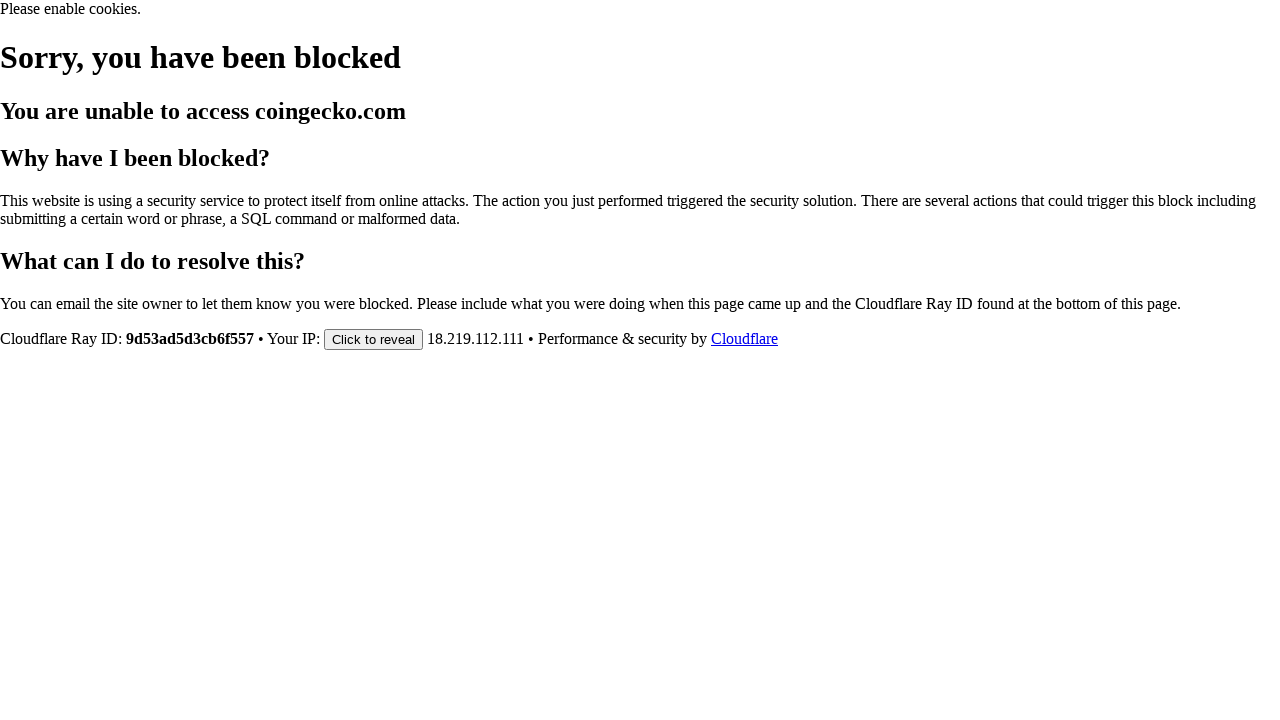

Located all dropdown items on current page
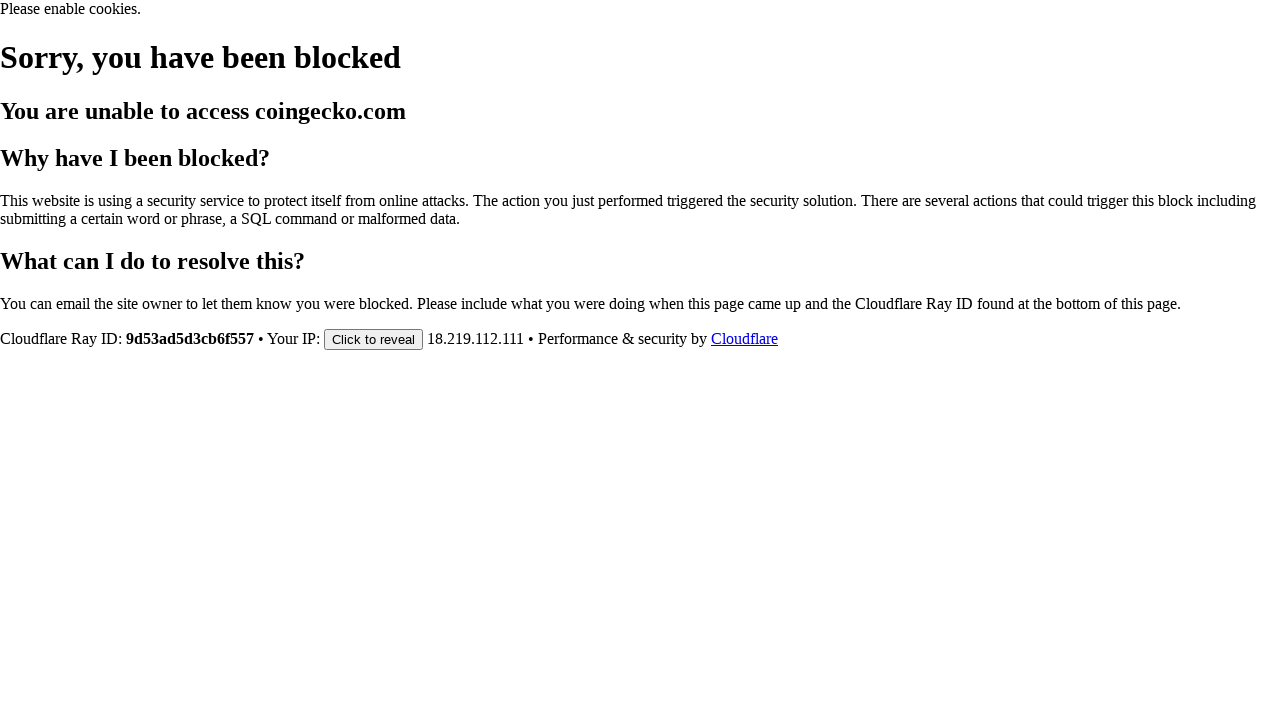

Found 0 dropdown items on current page
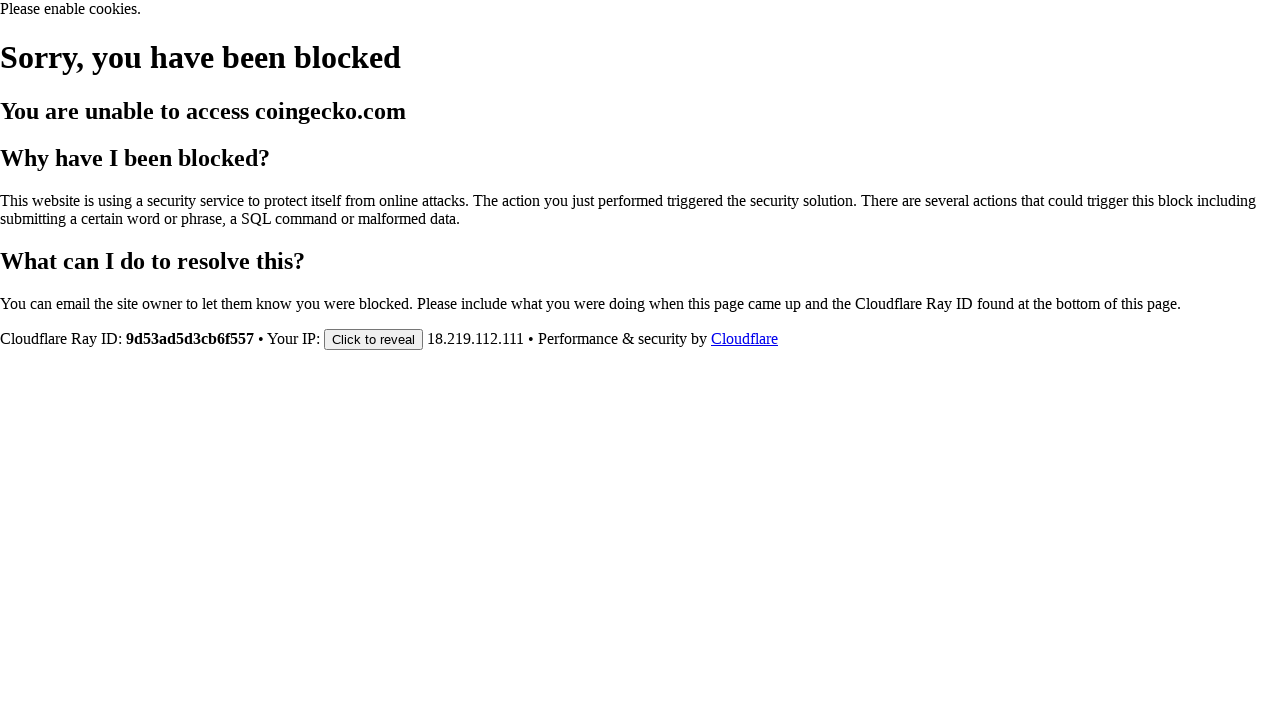

Navigated to https://www.coingecko.com/en/price_charts/bitcoin-cash/eur
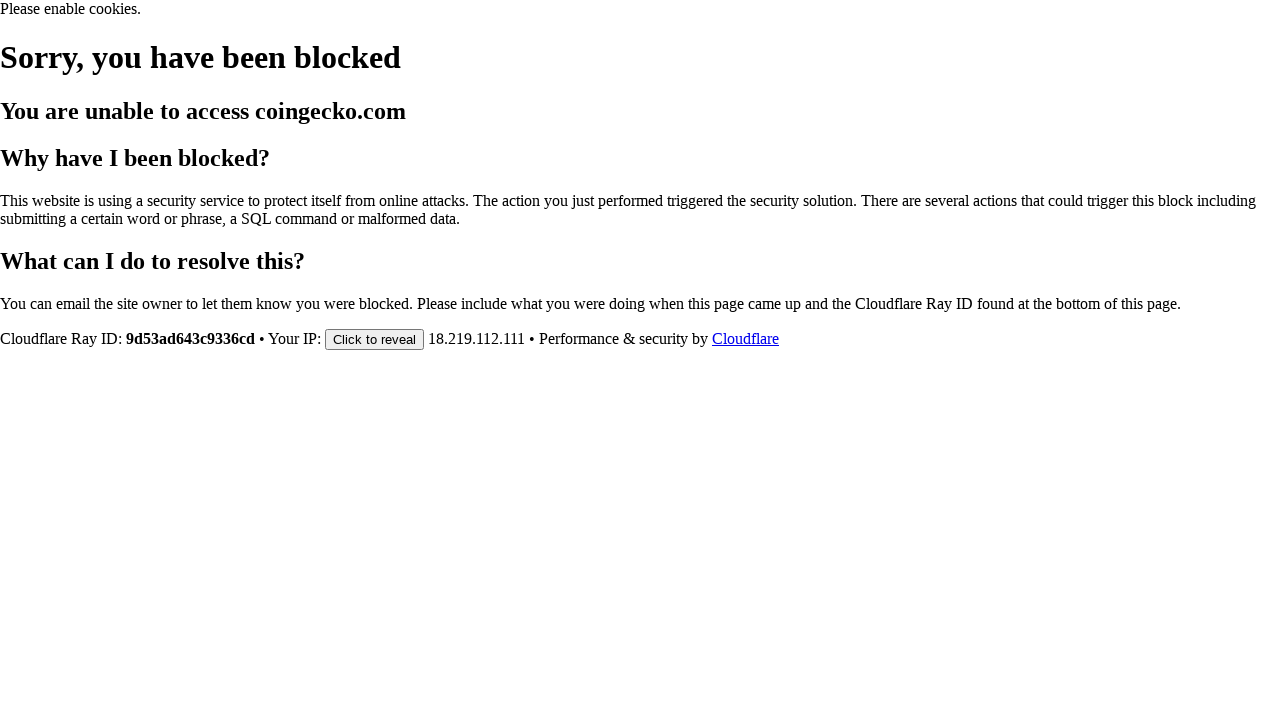

Waited for page to reach networkidle state
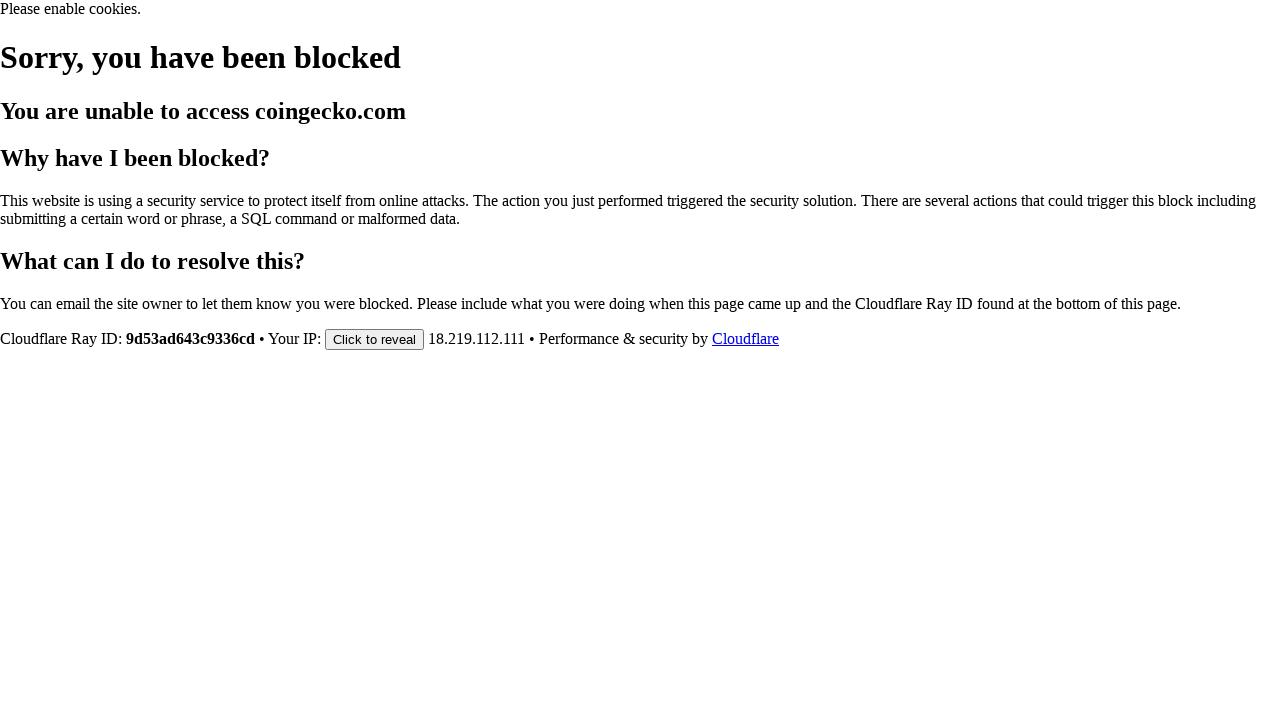

Located all dropdown toggle buttons on current page
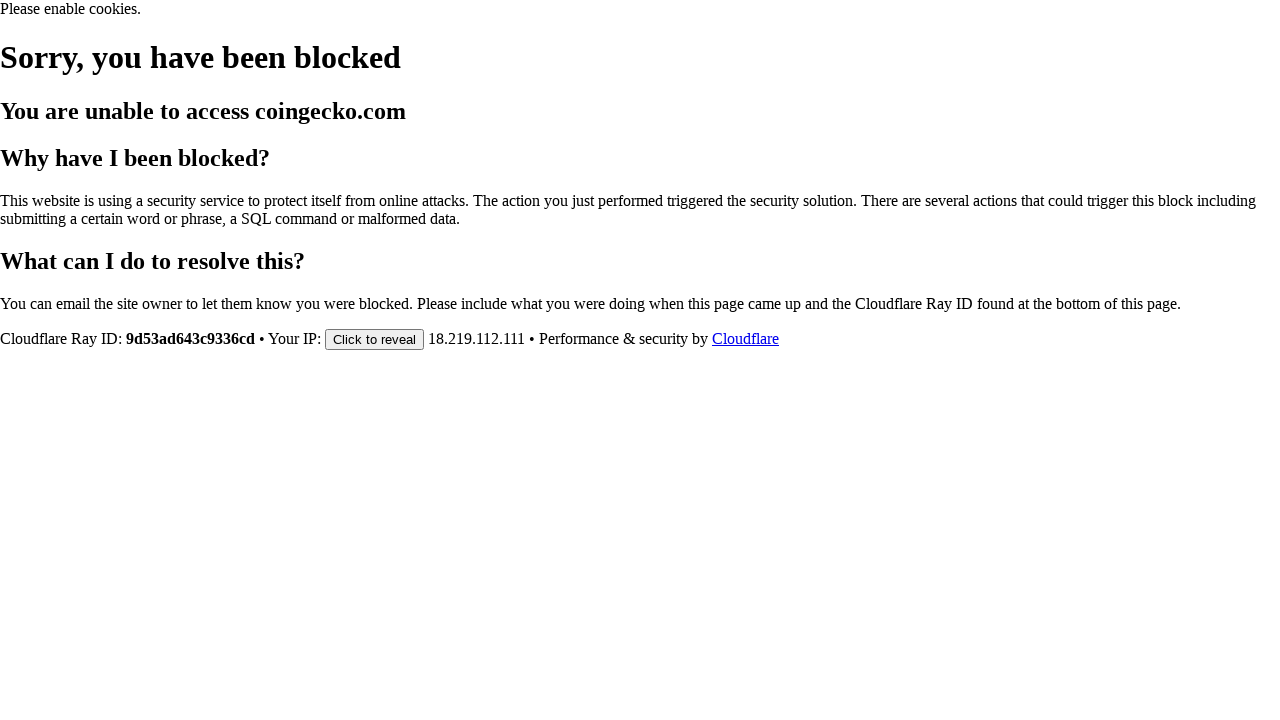

Found 0 dropdown toggle buttons on current page
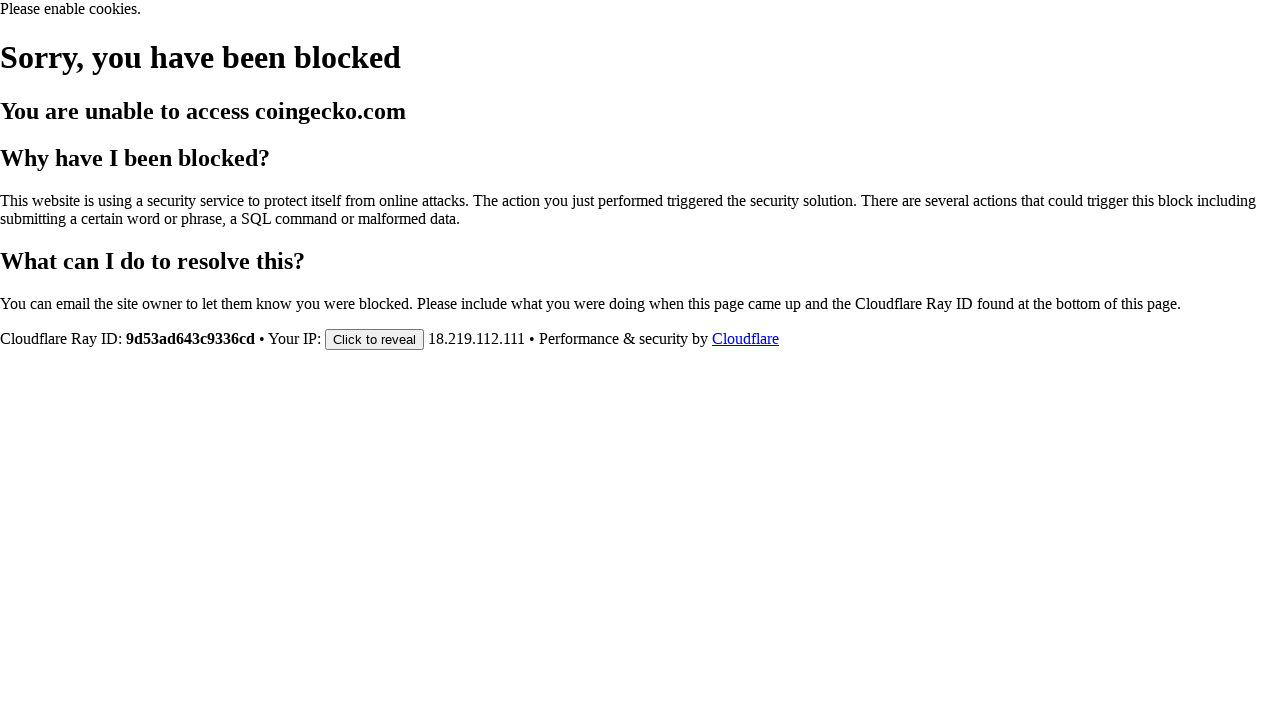

Located all dropdown items on current page
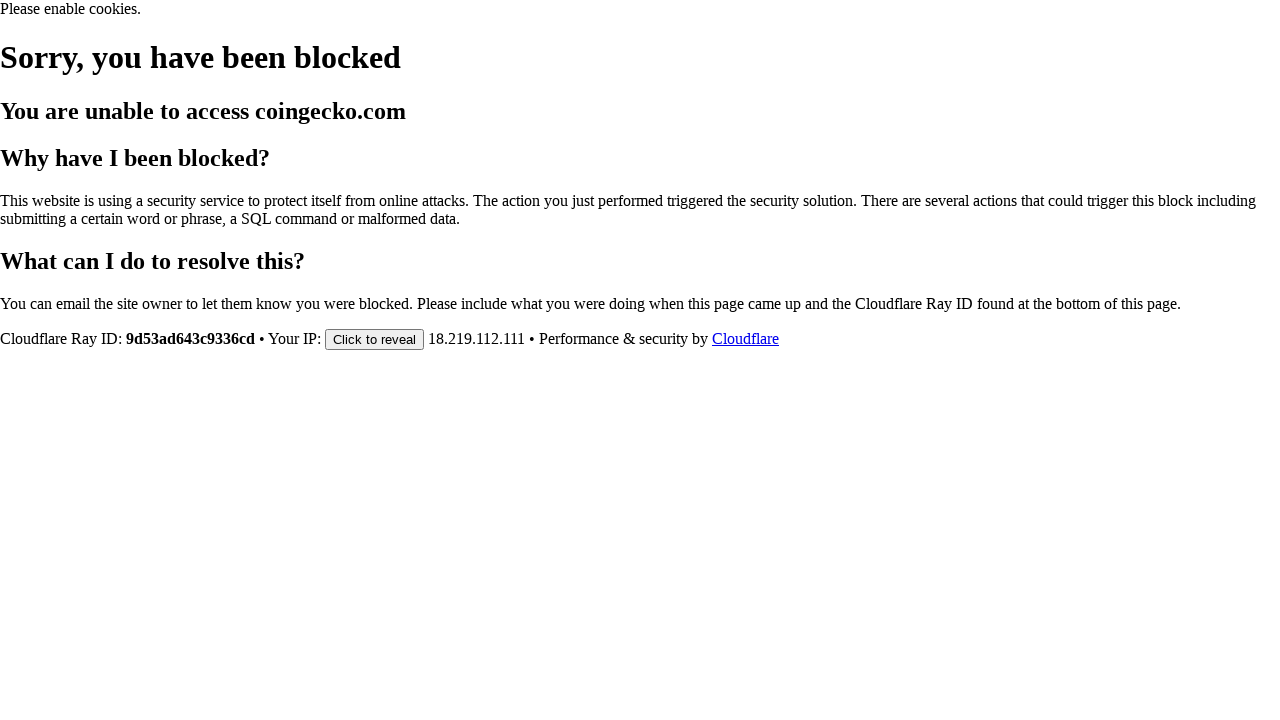

Found 0 dropdown items on current page
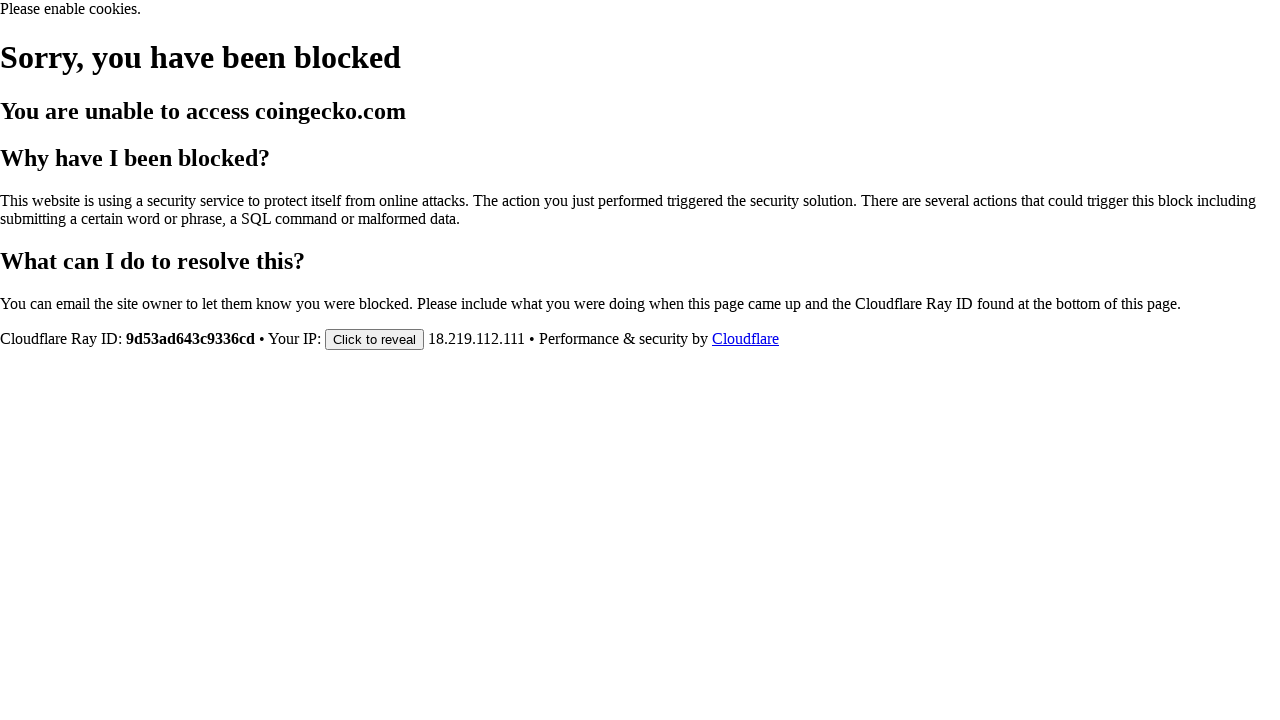

Navigated to https://www.coingecko.com/en/price_charts/ethereum/eur
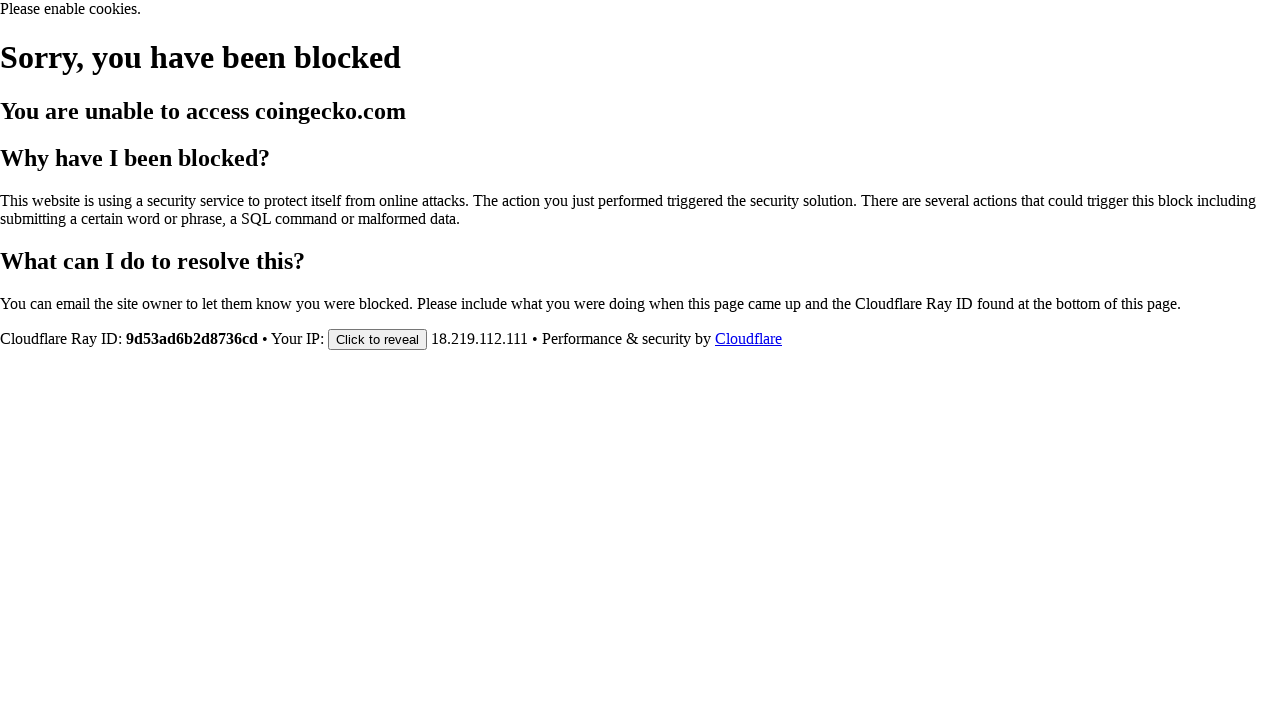

Waited for page to reach networkidle state
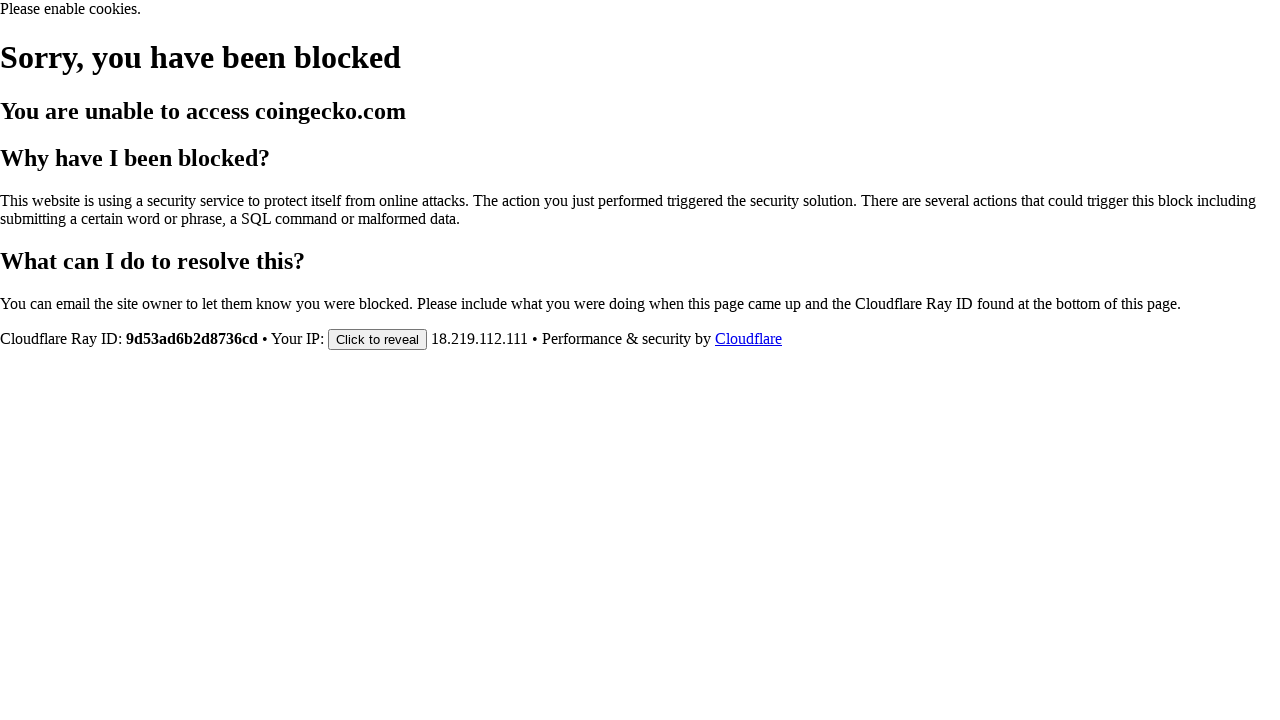

Located all dropdown toggle buttons on current page
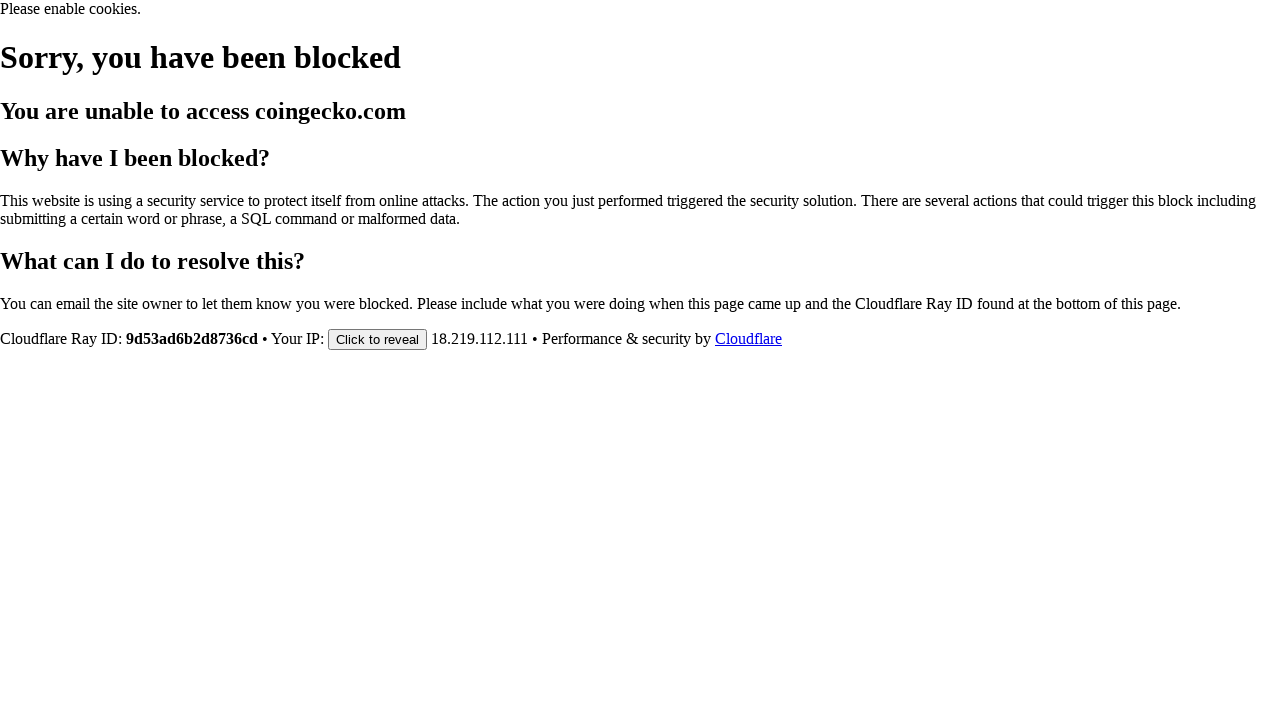

Found 0 dropdown toggle buttons on current page
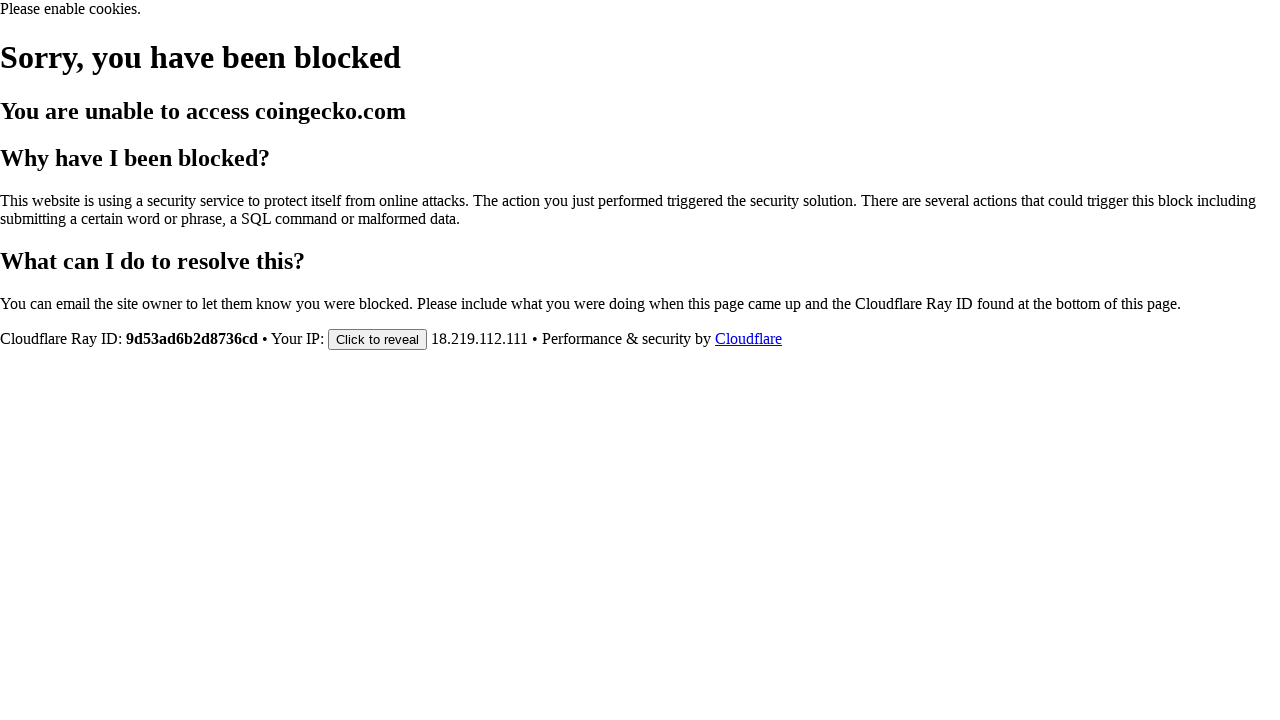

Located all dropdown items on current page
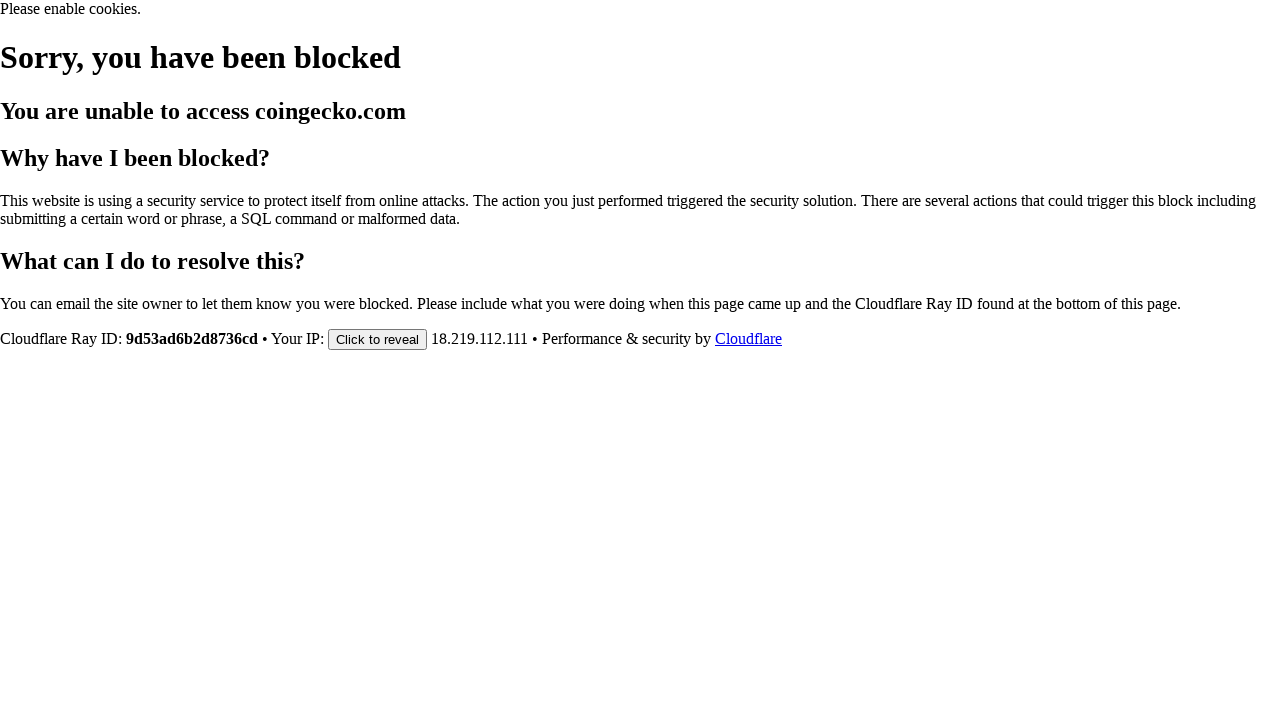

Found 0 dropdown items on current page
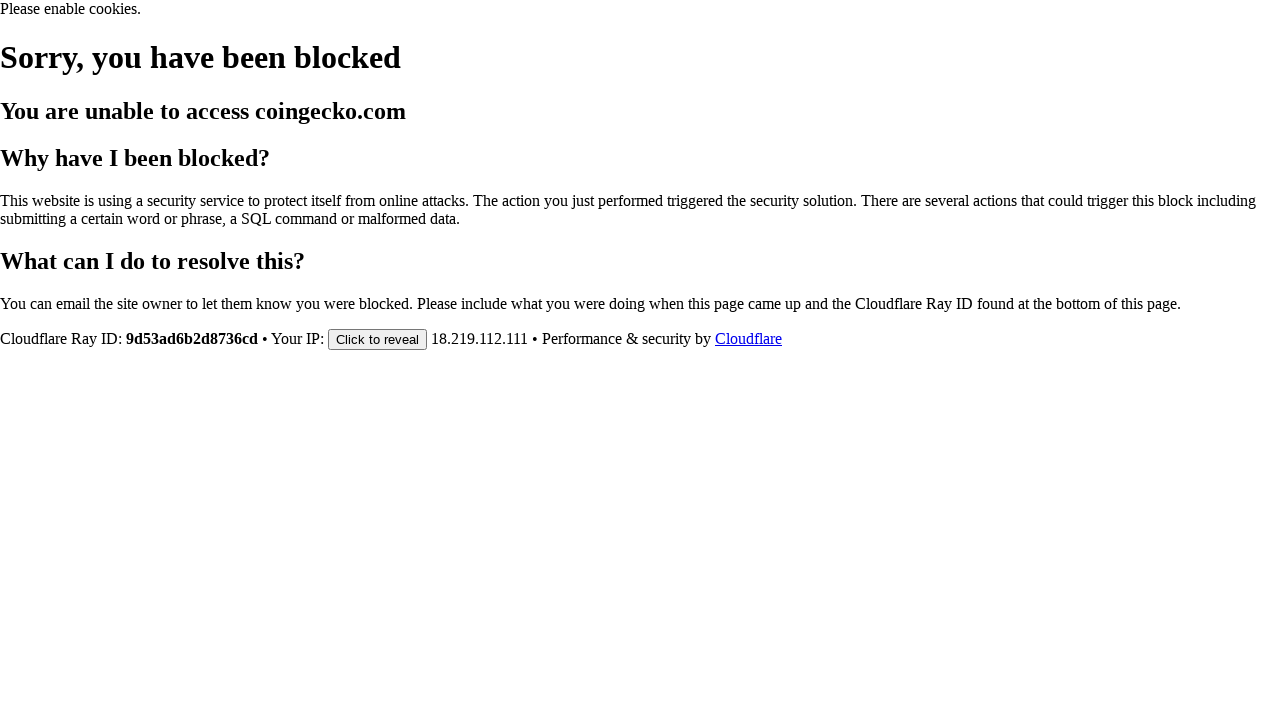

Navigated to https://www.coingecko.com/en/price_charts/dash/eur
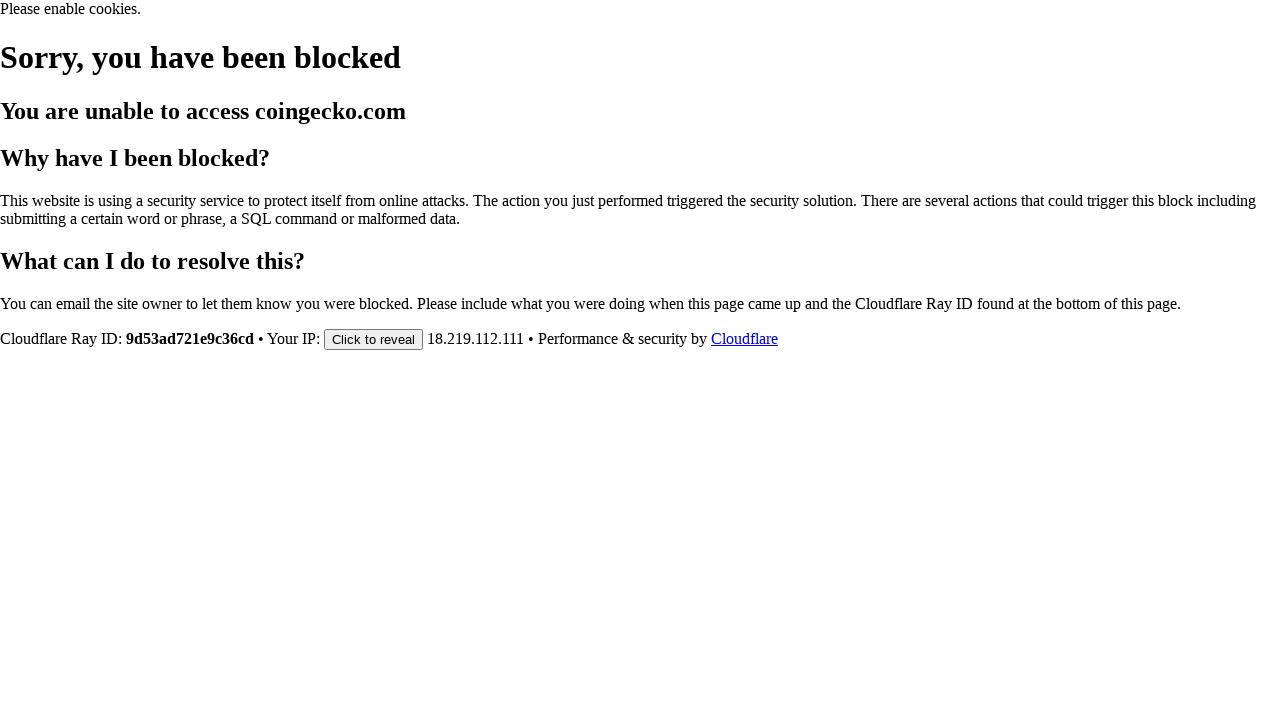

Waited for page to reach networkidle state
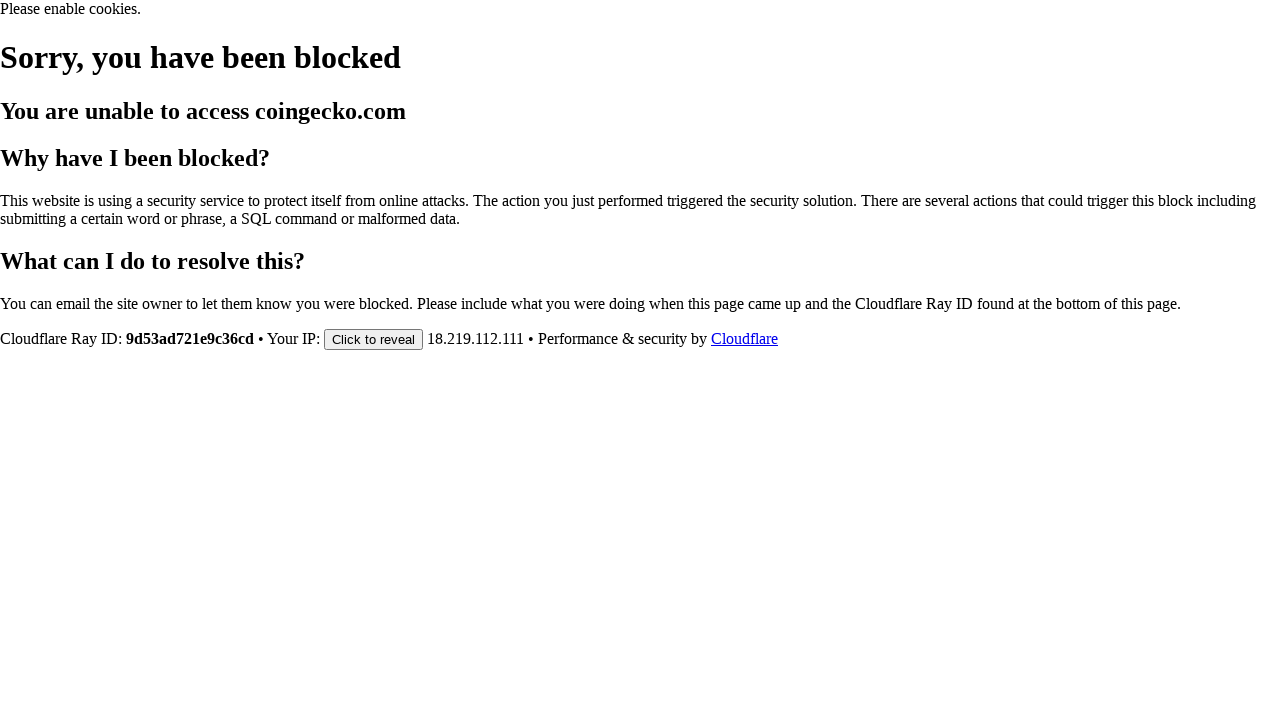

Located all dropdown toggle buttons on current page
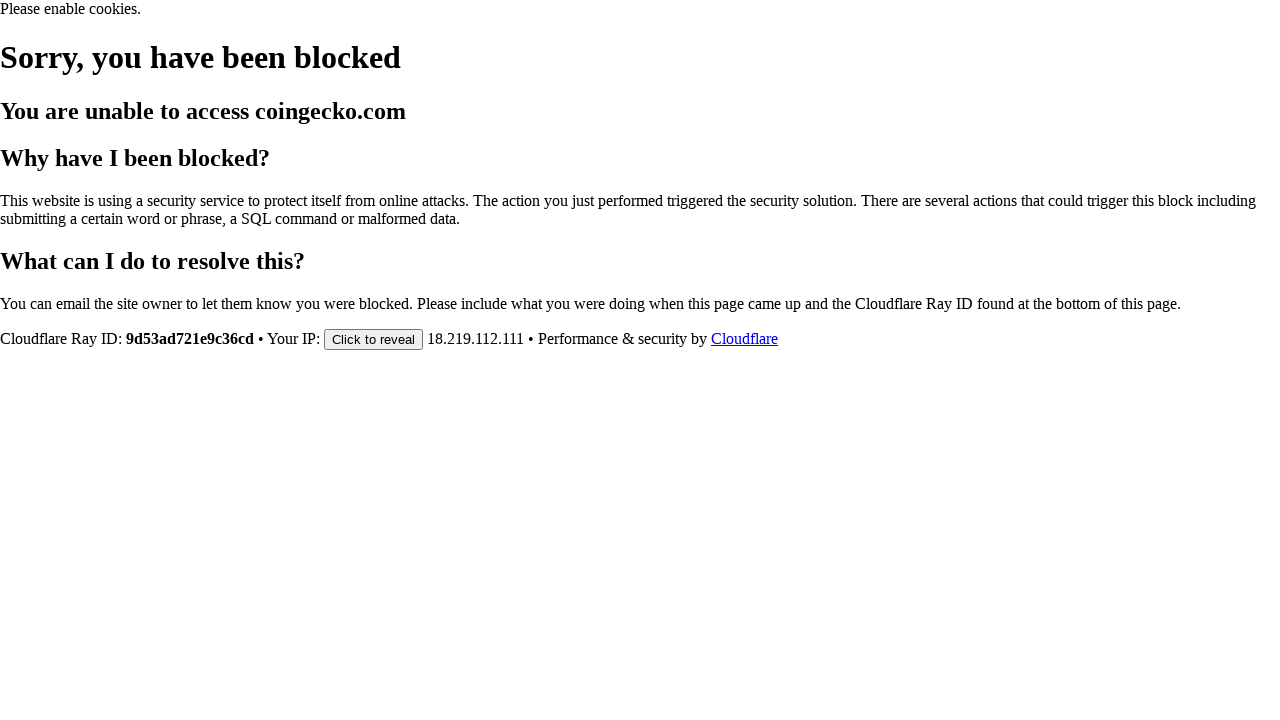

Found 0 dropdown toggle buttons on current page
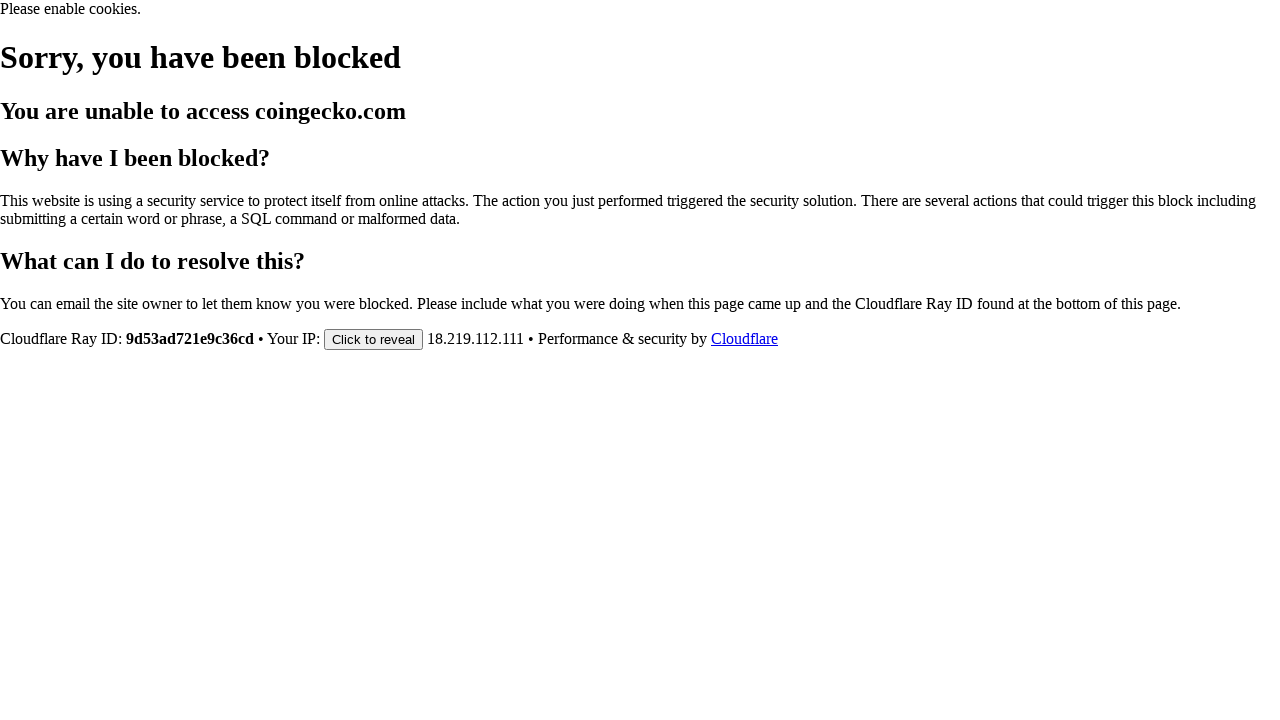

Located all dropdown items on current page
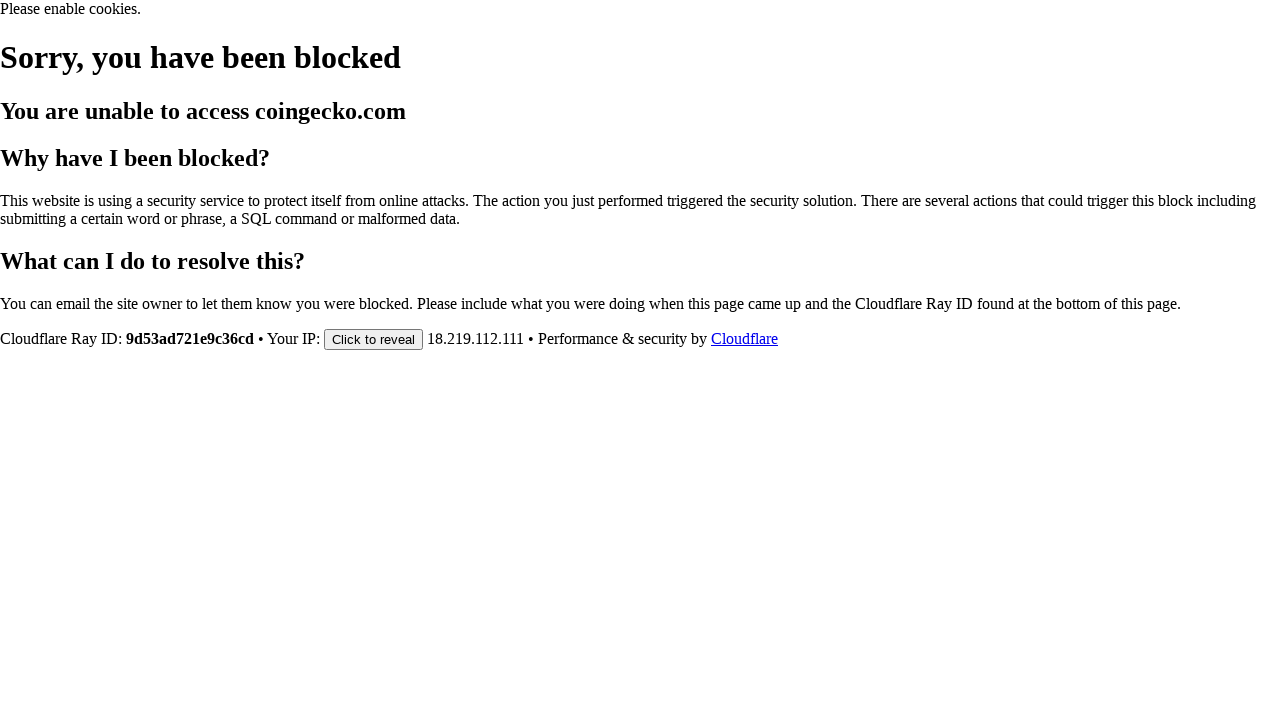

Found 0 dropdown items on current page
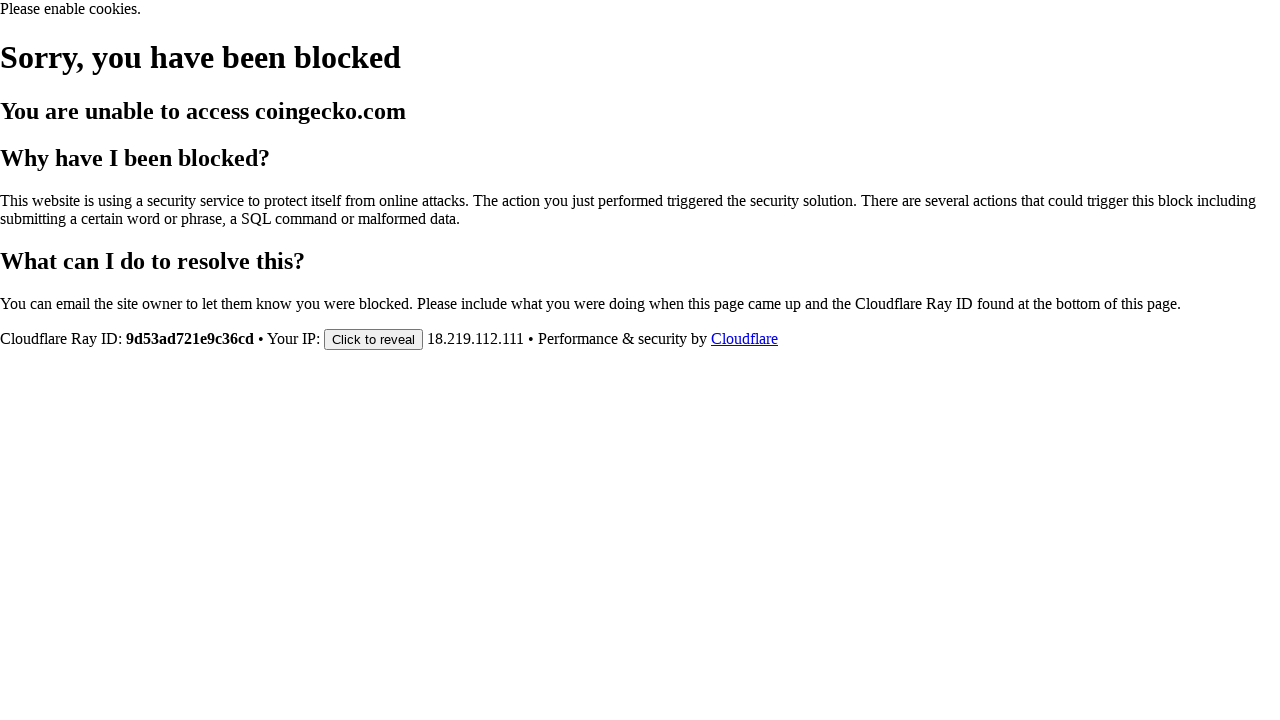

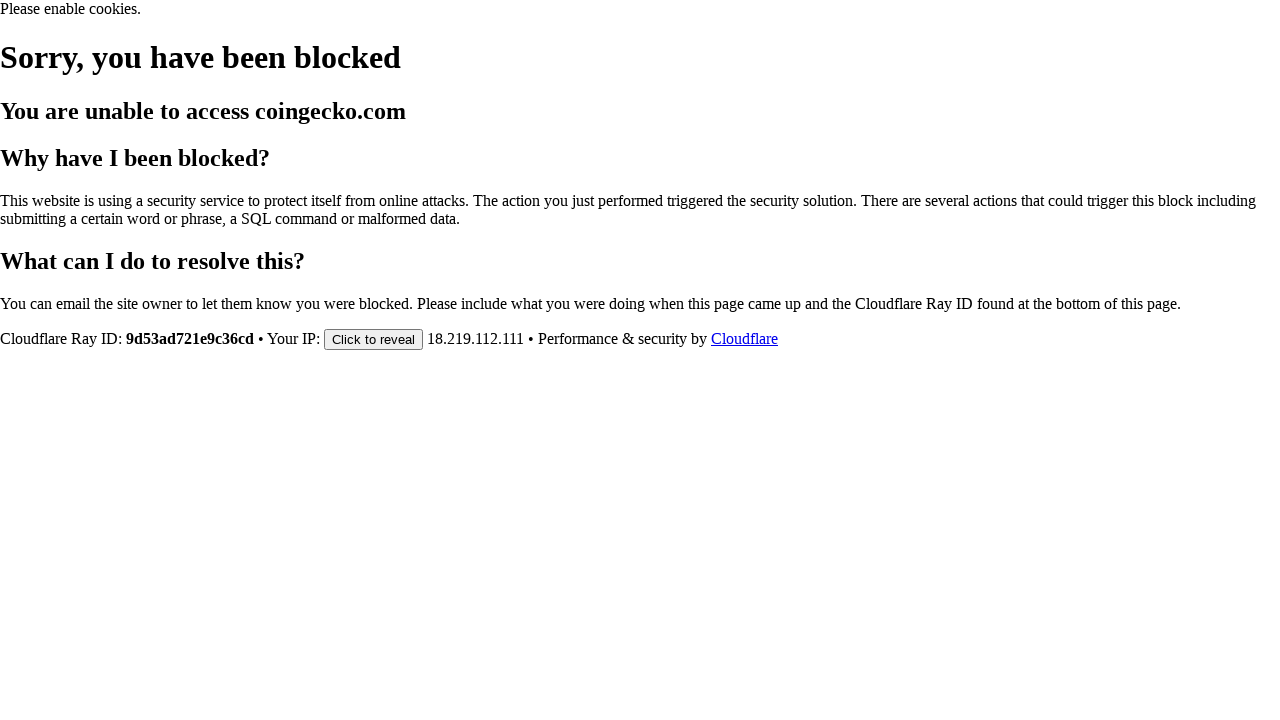